Tests the password reset functionality by navigating to forgot password page, entering an email, and submitting the reset request

Starting URL: https://beta.docuport.app

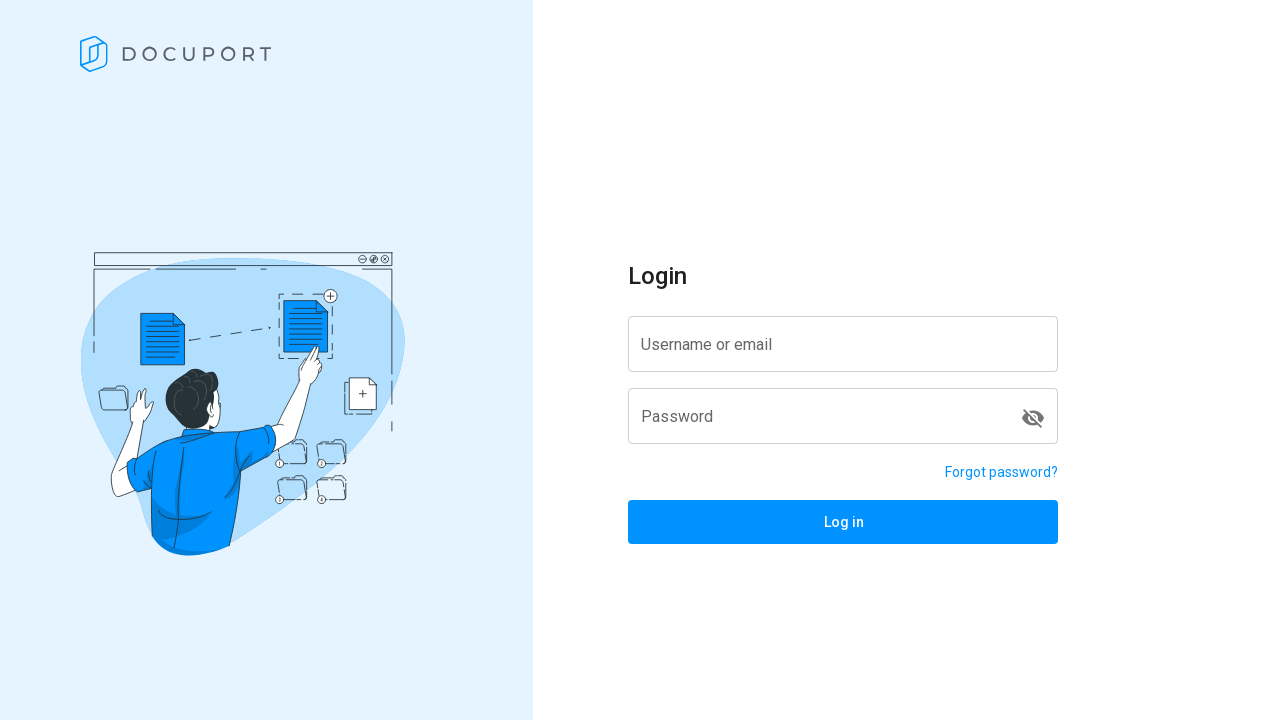

Clicked forgot password link at (1002, 472) on a[href='/reset-password']
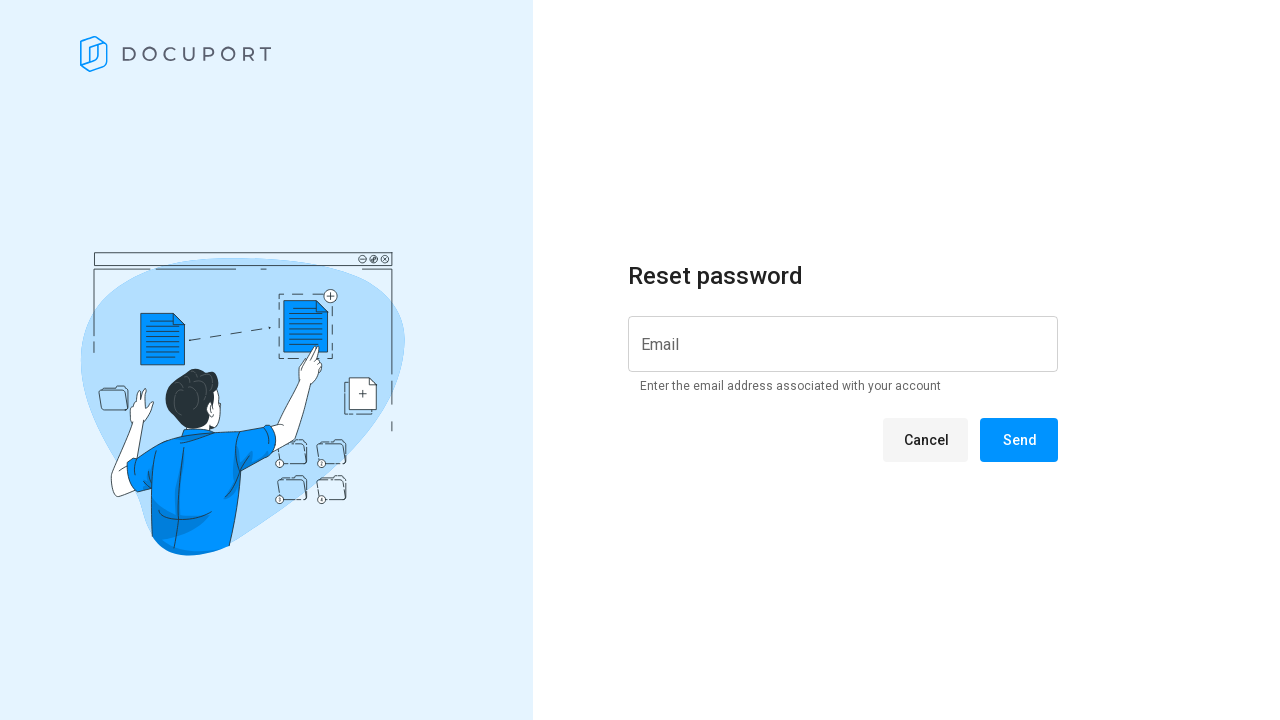

Reset password page loaded
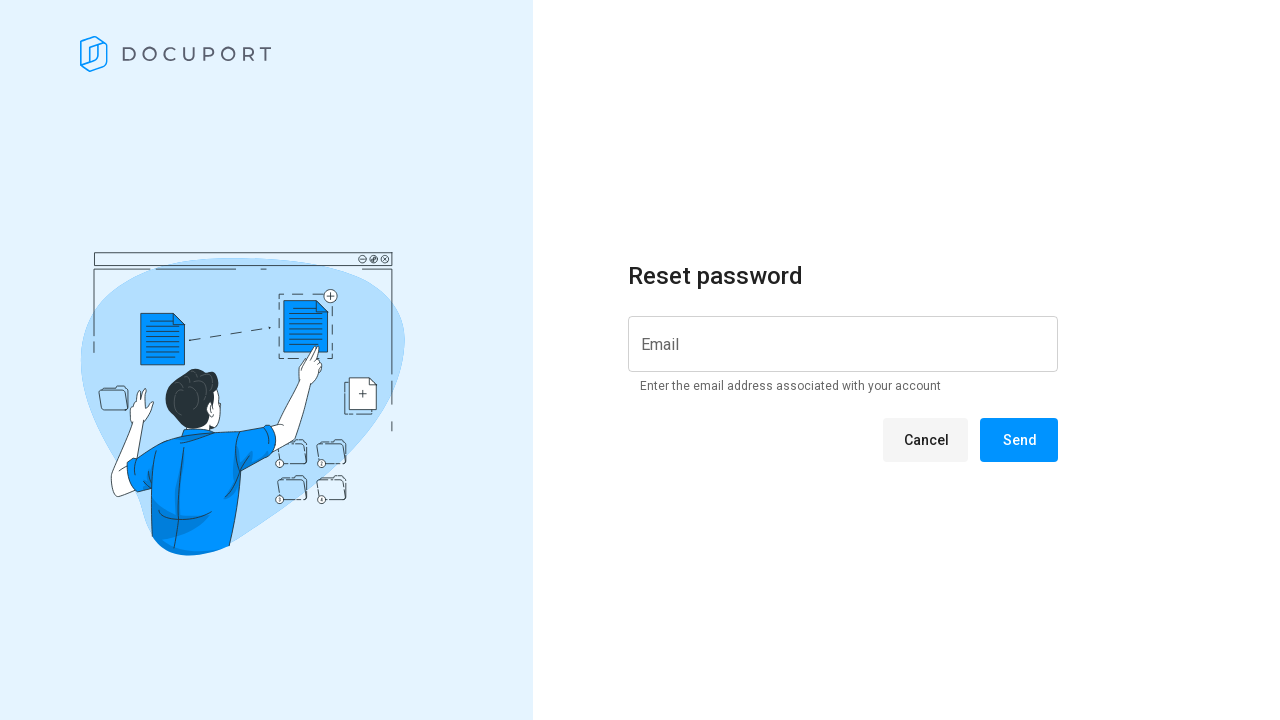

Instructional message 'Enter the email' is displayed
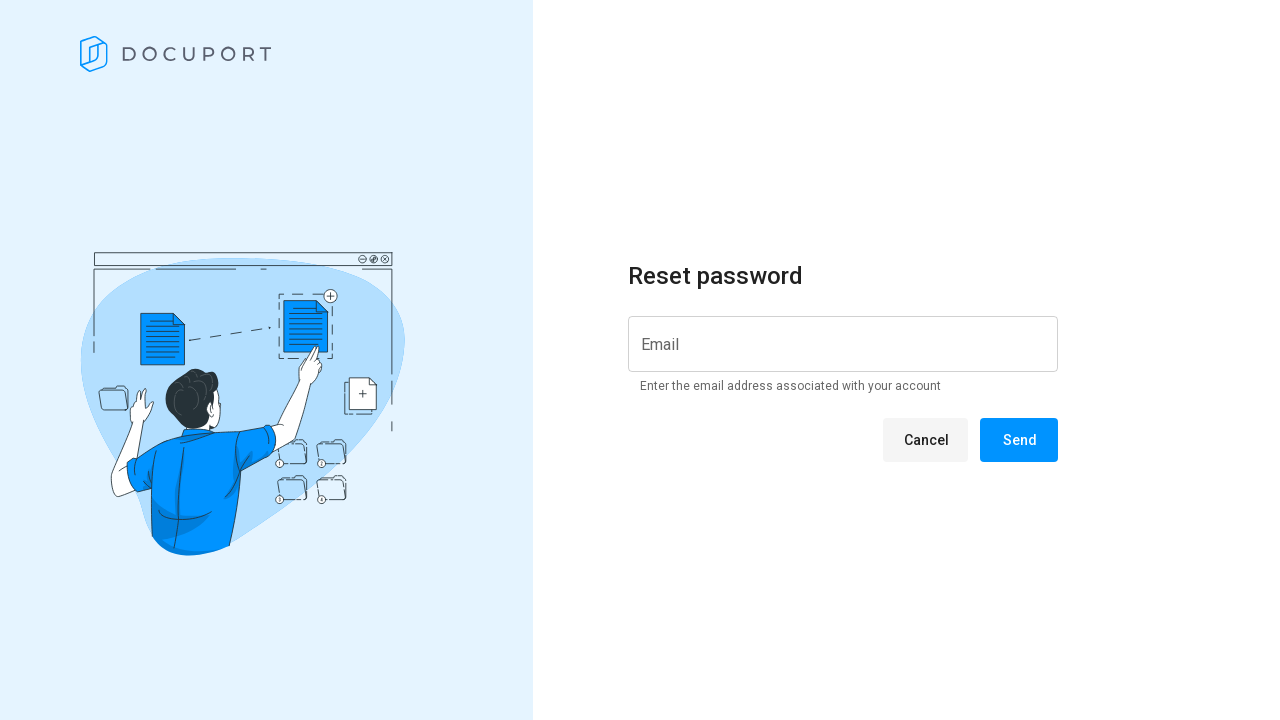

Entered email address 'forgotpasswordgr1@gmail.com' in input field on input[id*='input']
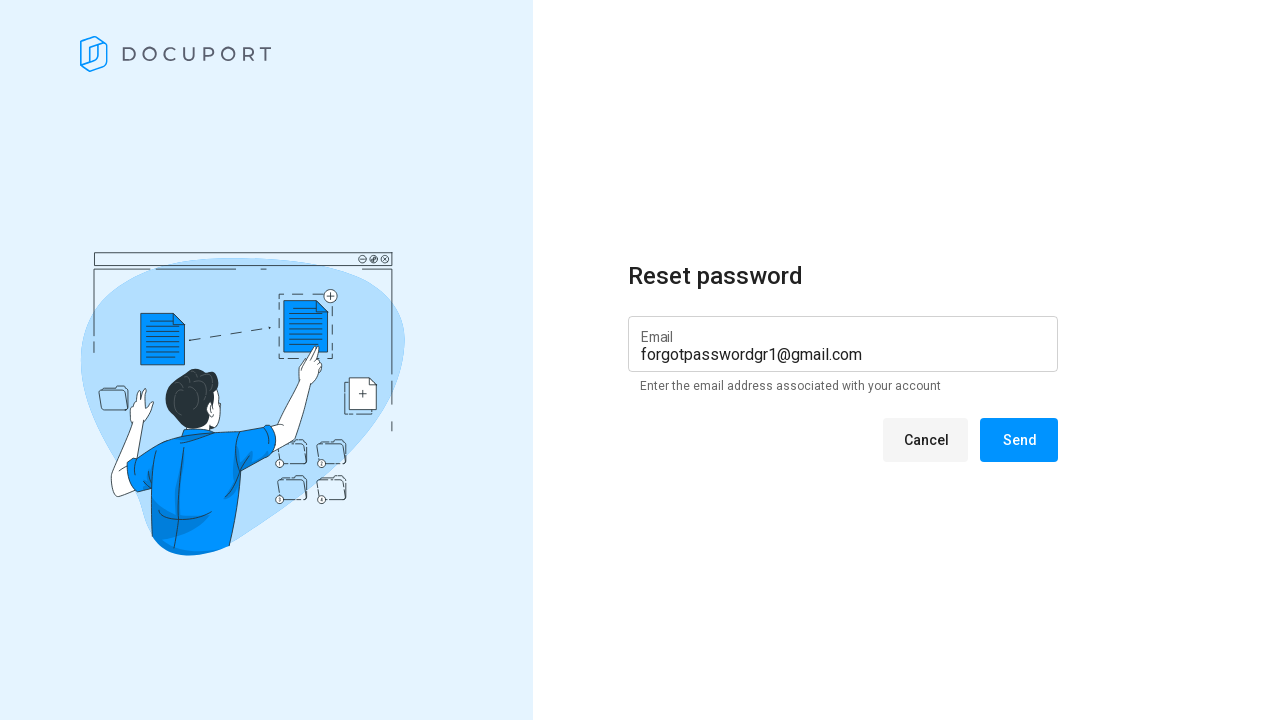

Cancel button is displayed
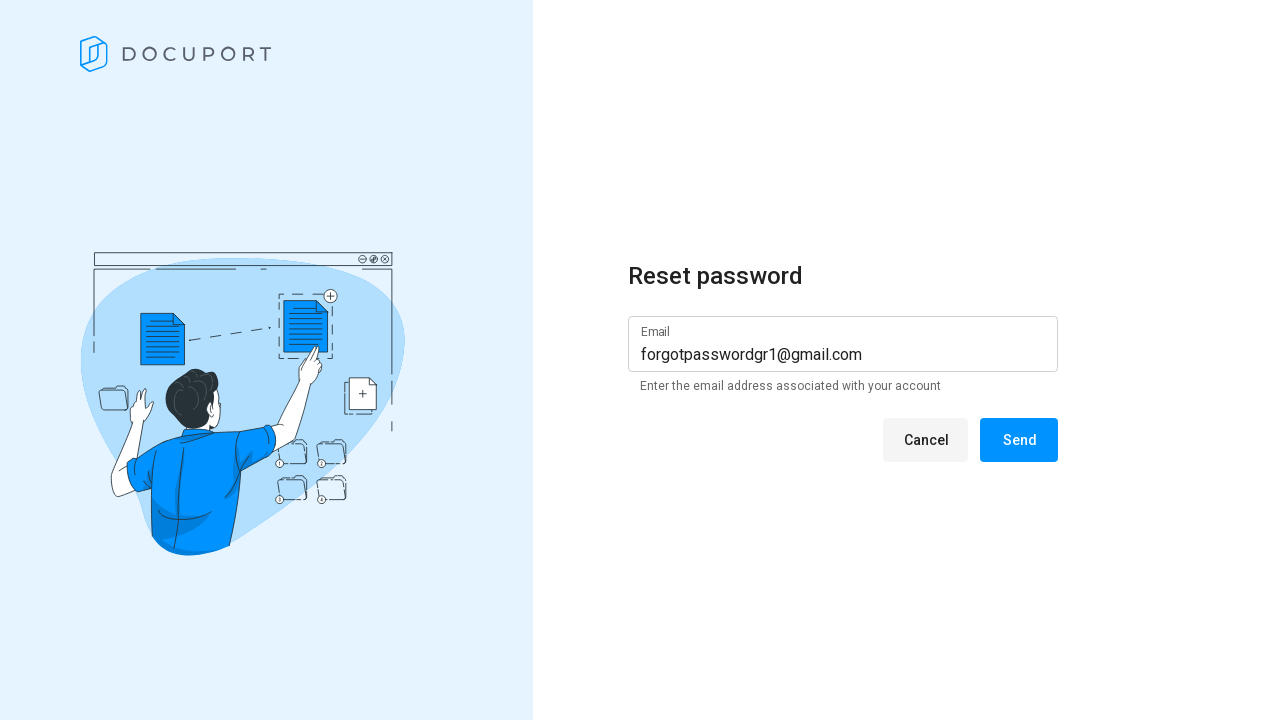

Send button is displayed
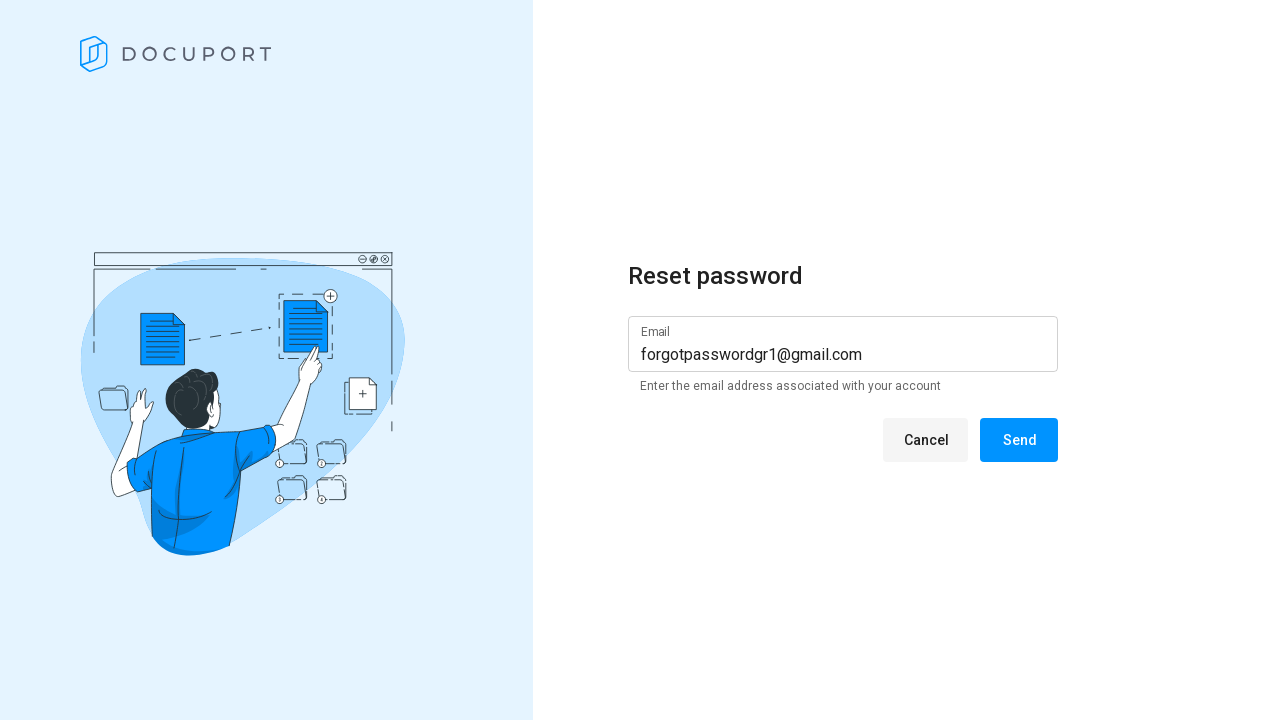

Clicked Send button to submit password reset request at (1019, 440) on span:text('Send')
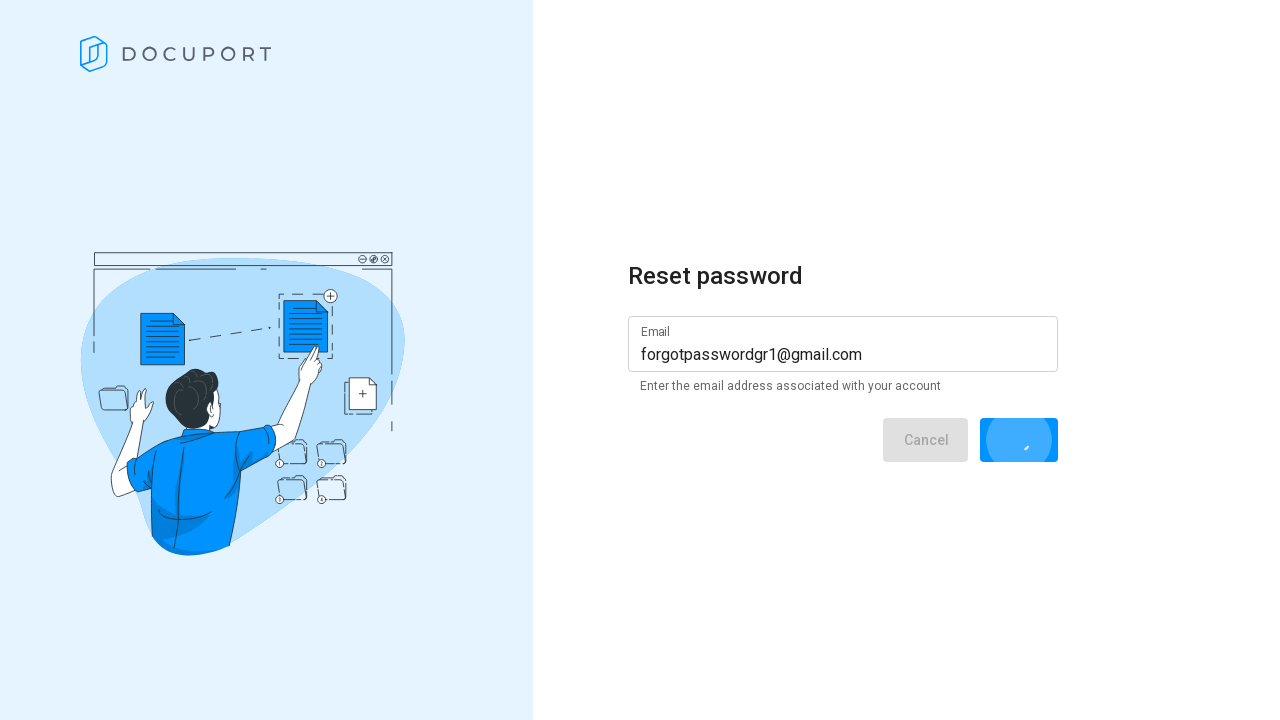

Password reset confirmation message appeared
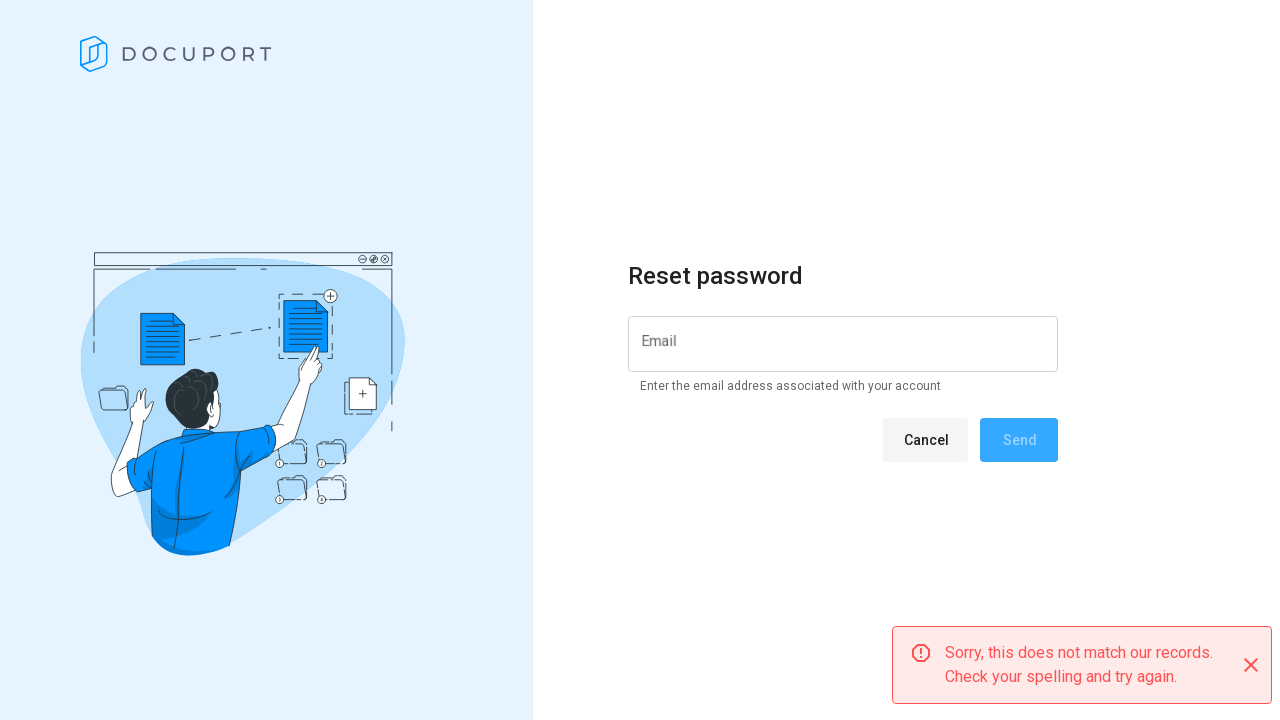

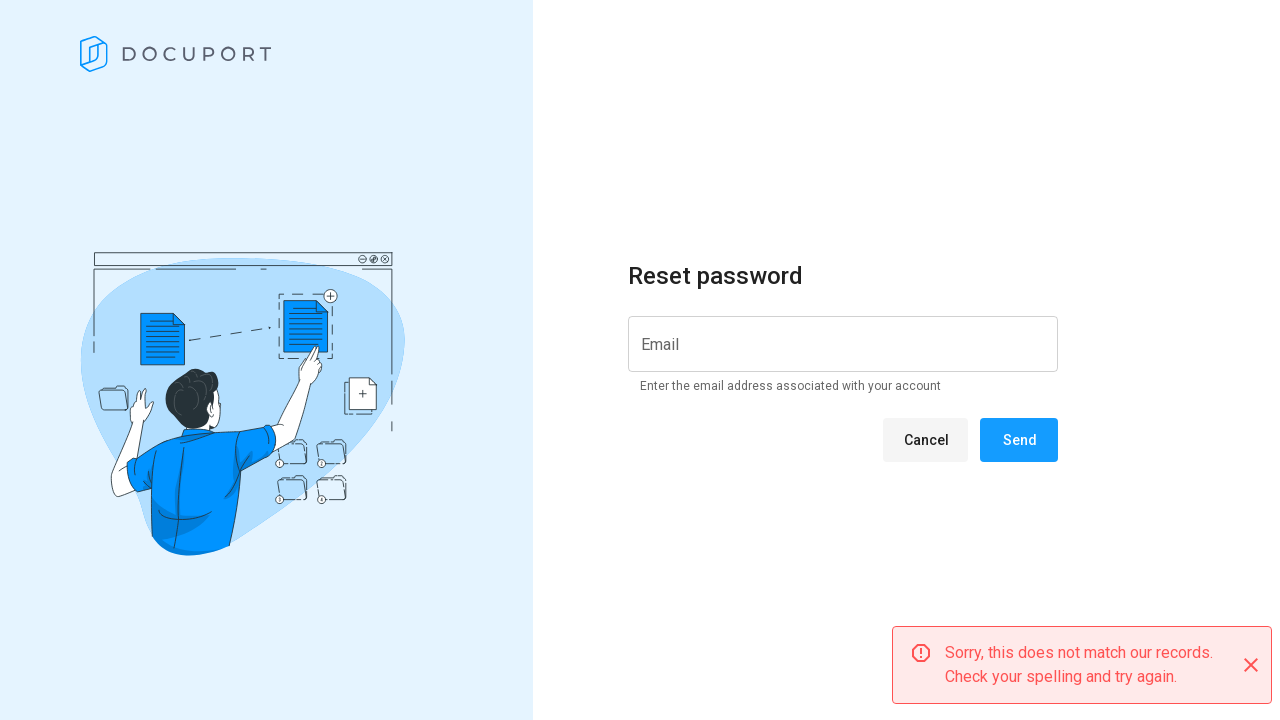